Tests creating and reading a text box form submission by filling in all fields and verifying the output

Starting URL: https://demoqa.com/text-box

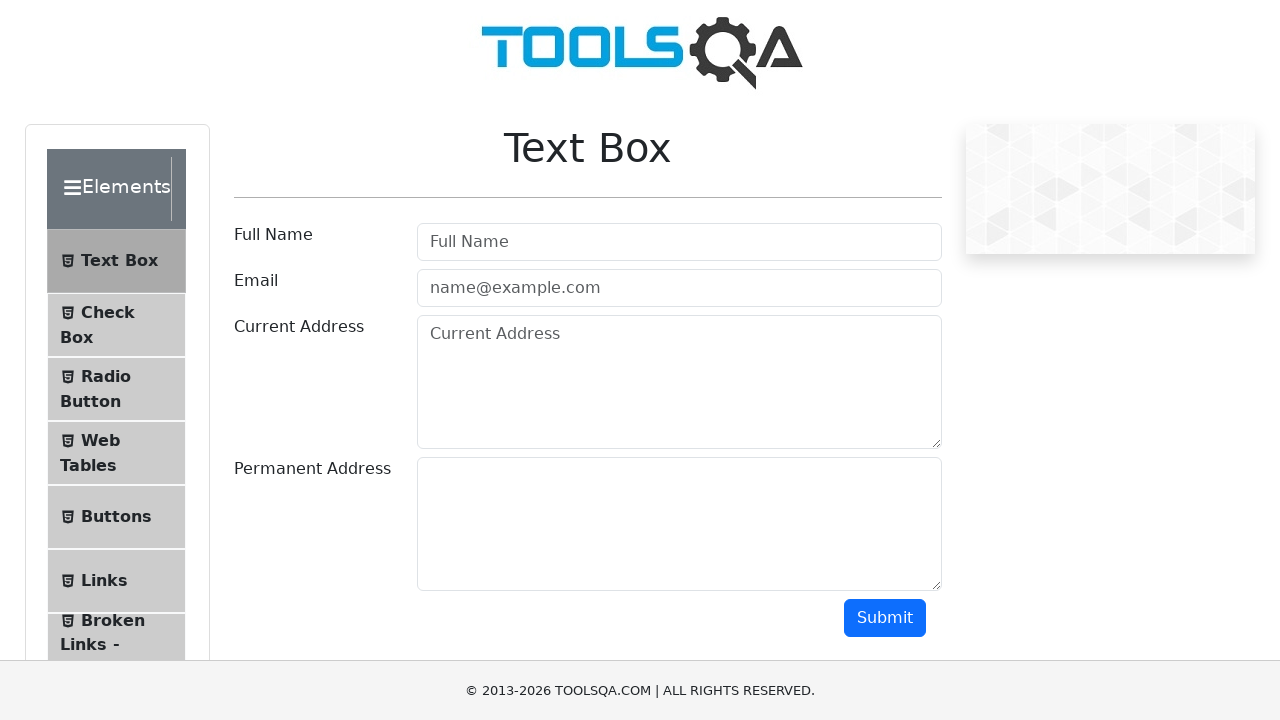

Filled Full Name field with 'Artur' on //input[@id='userName']
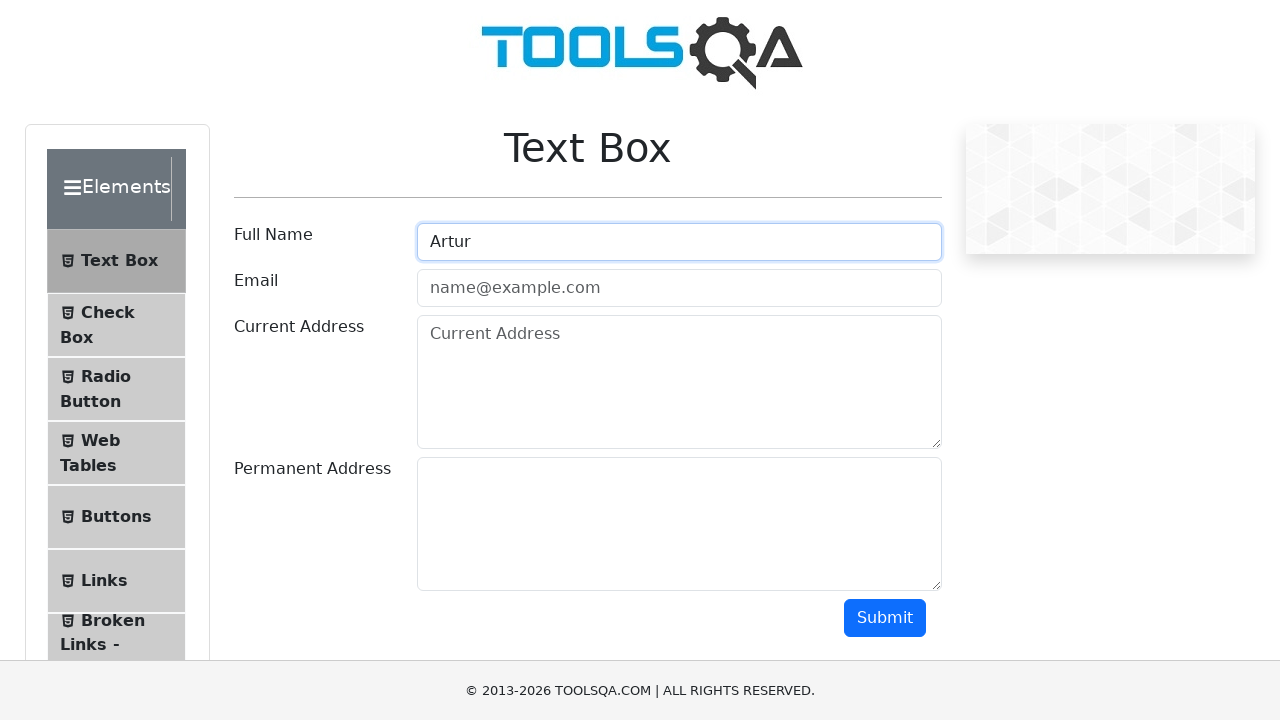

Filled Email field with 'artur@example.com' on //input[@id='userEmail']
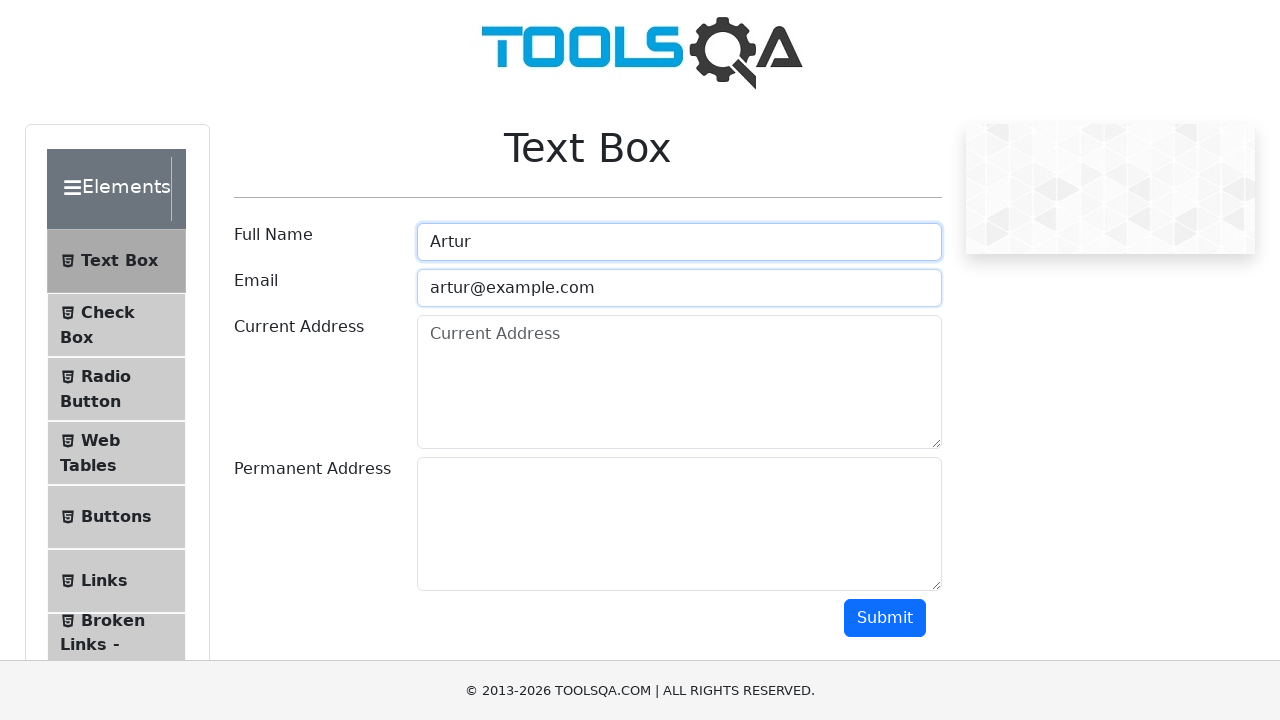

Filled Current Address field with '123 Main St' on //textarea[@id='currentAddress']
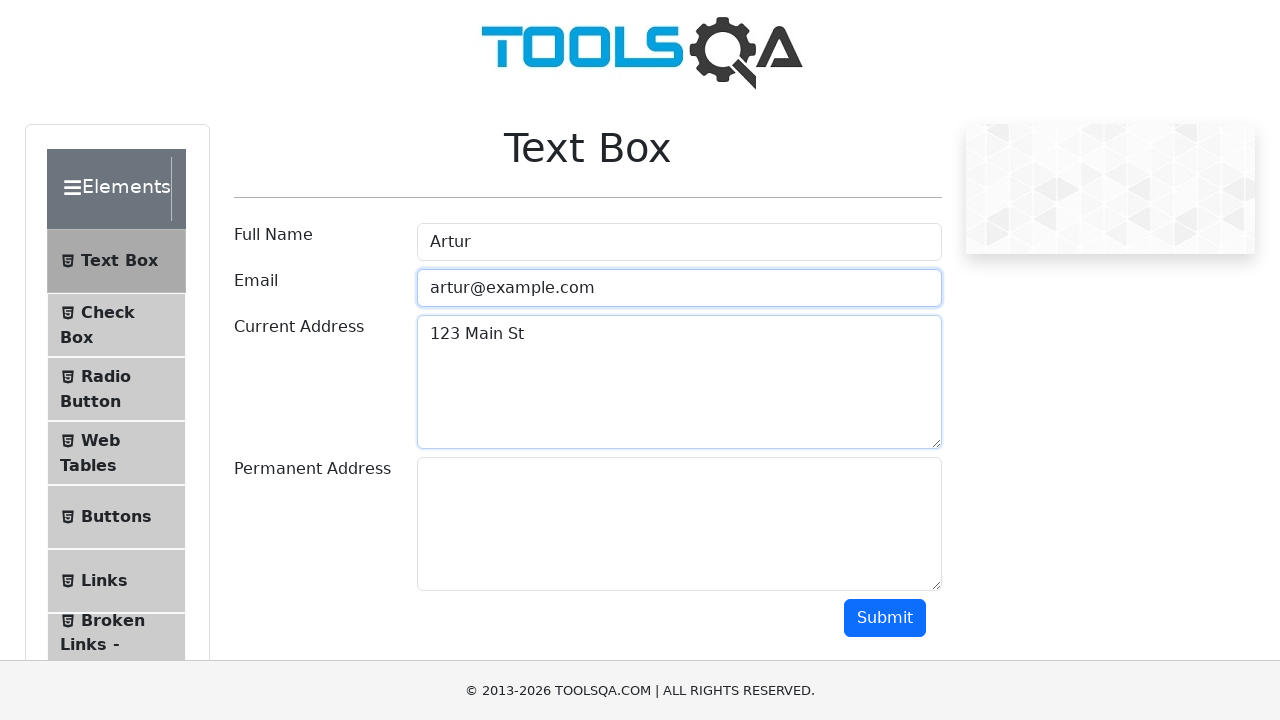

Filled Permanent Address field with '456 Secondary St' on //textarea[@id='permanentAddress']
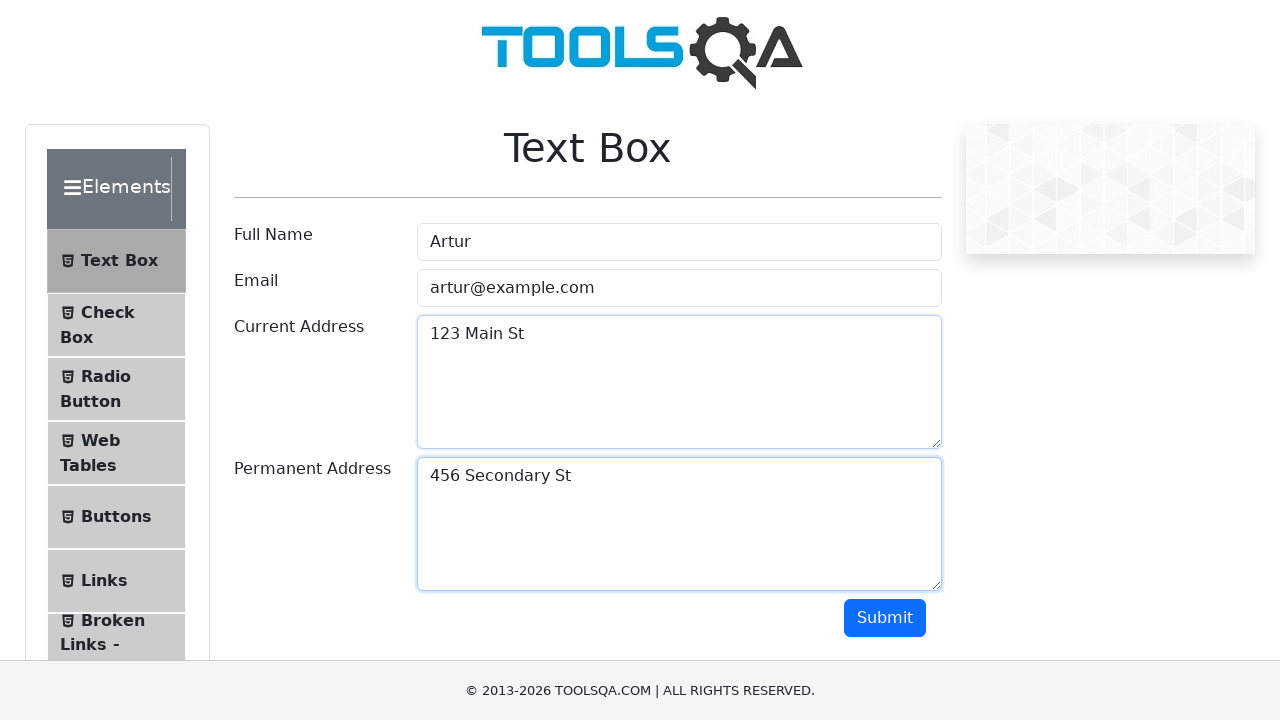

Clicked submit button to submit text box form at (885, 618) on xpath=//button[@id='submit']
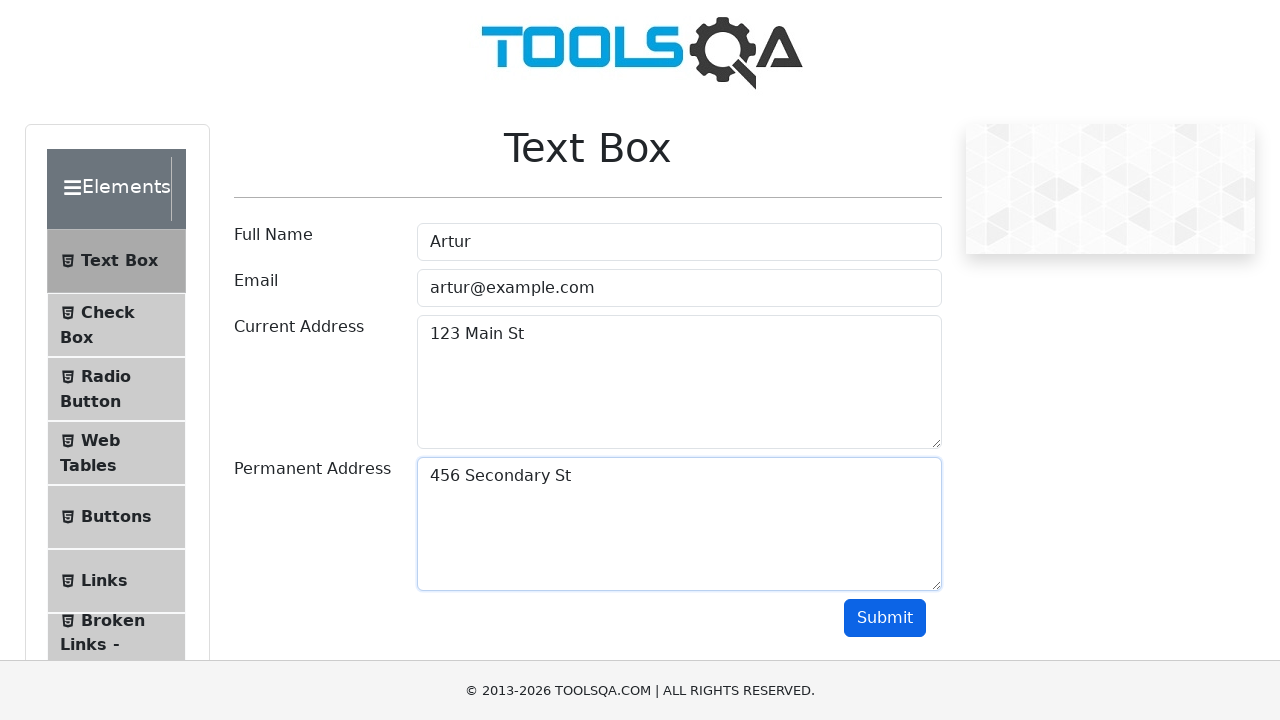

Form output section loaded with name field visible
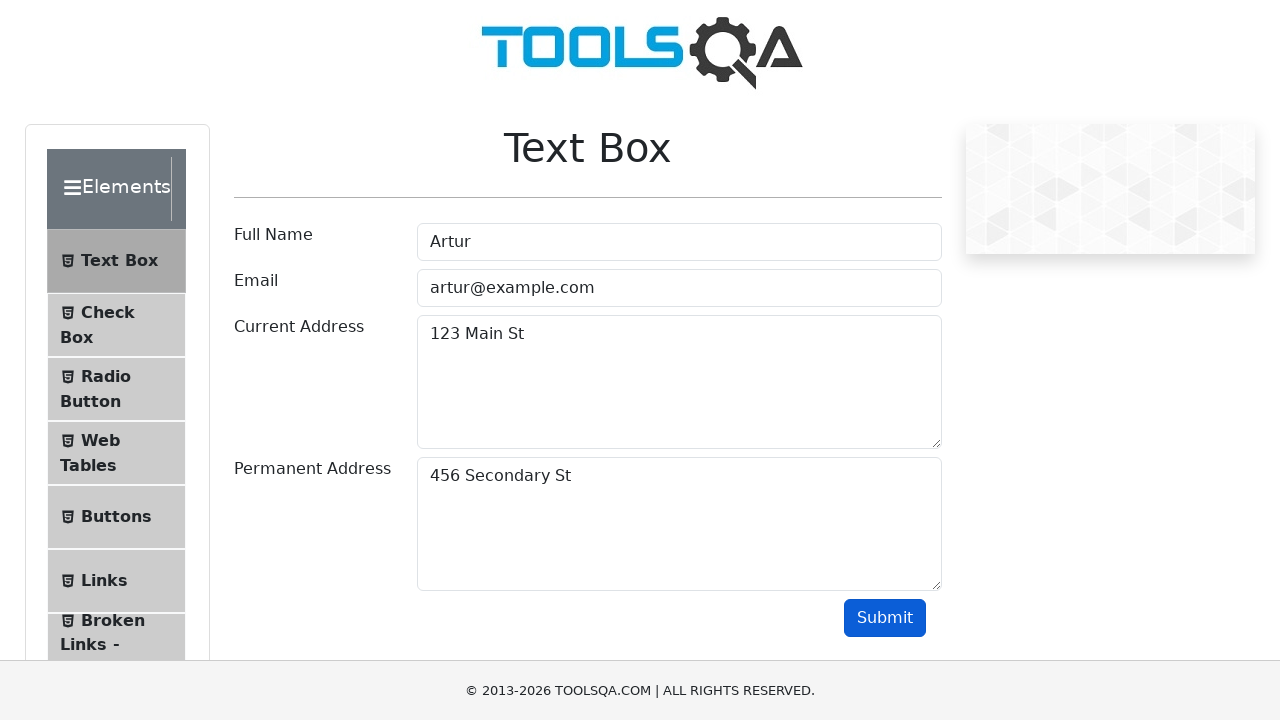

Verified 'Artur' is displayed in name output
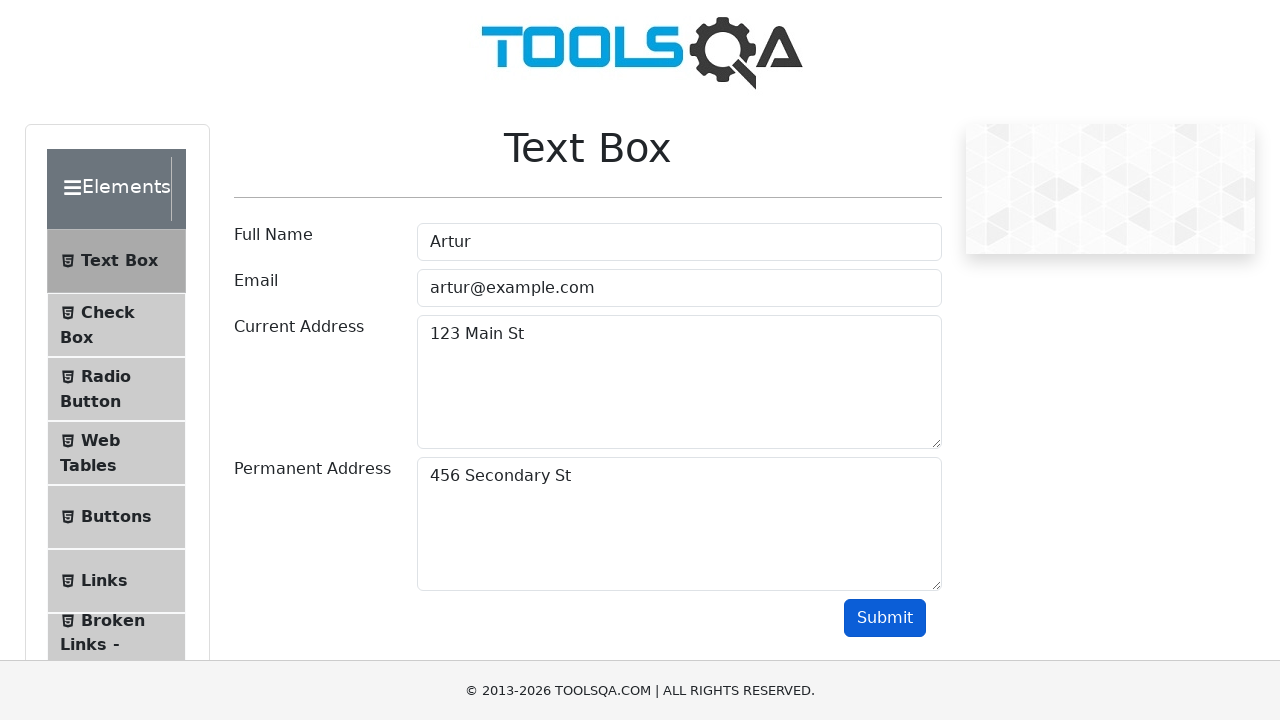

Verified 'artur@example.com' is displayed in email output
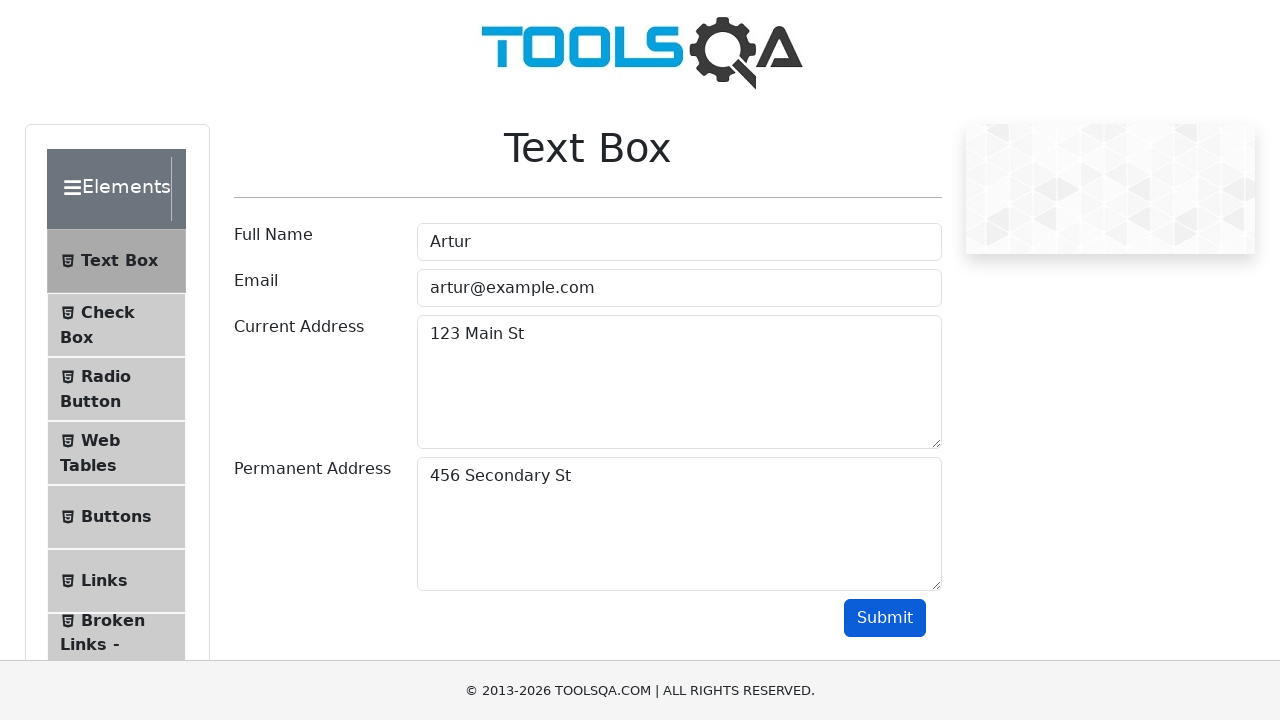

Verified '123 Main St' is displayed in current address output
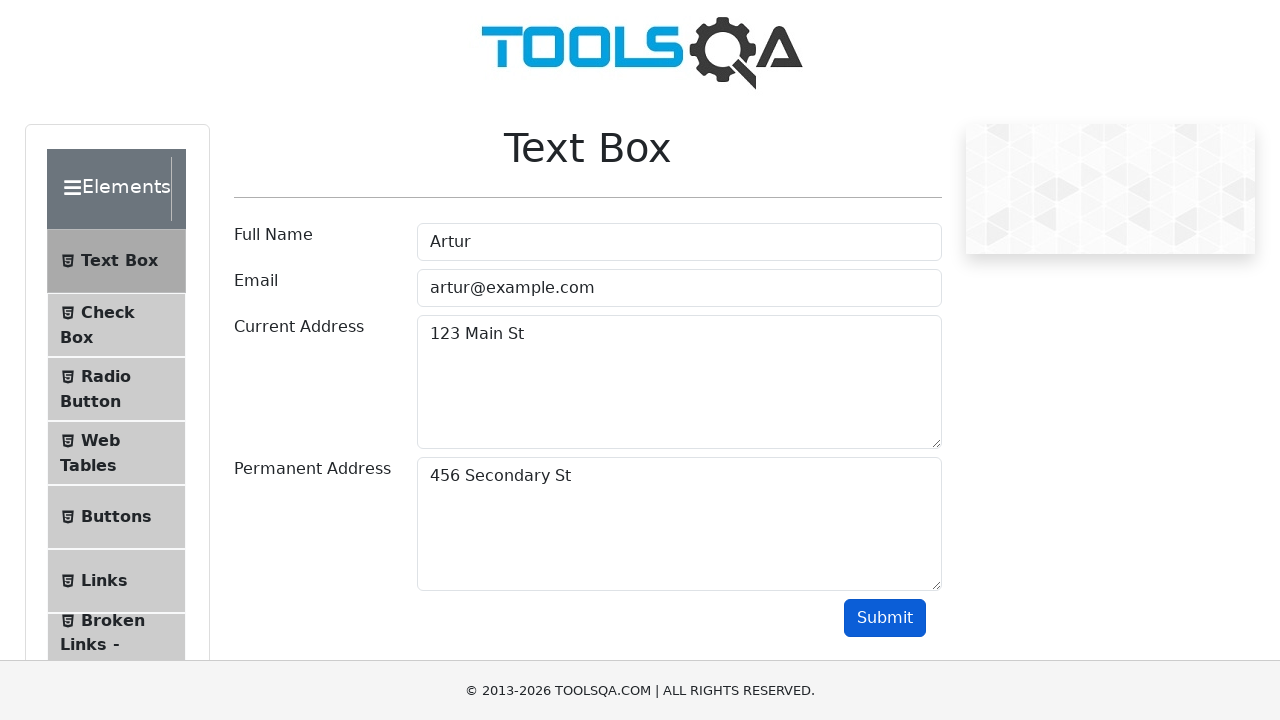

Verified '456 Secondary St' is displayed in permanent address output
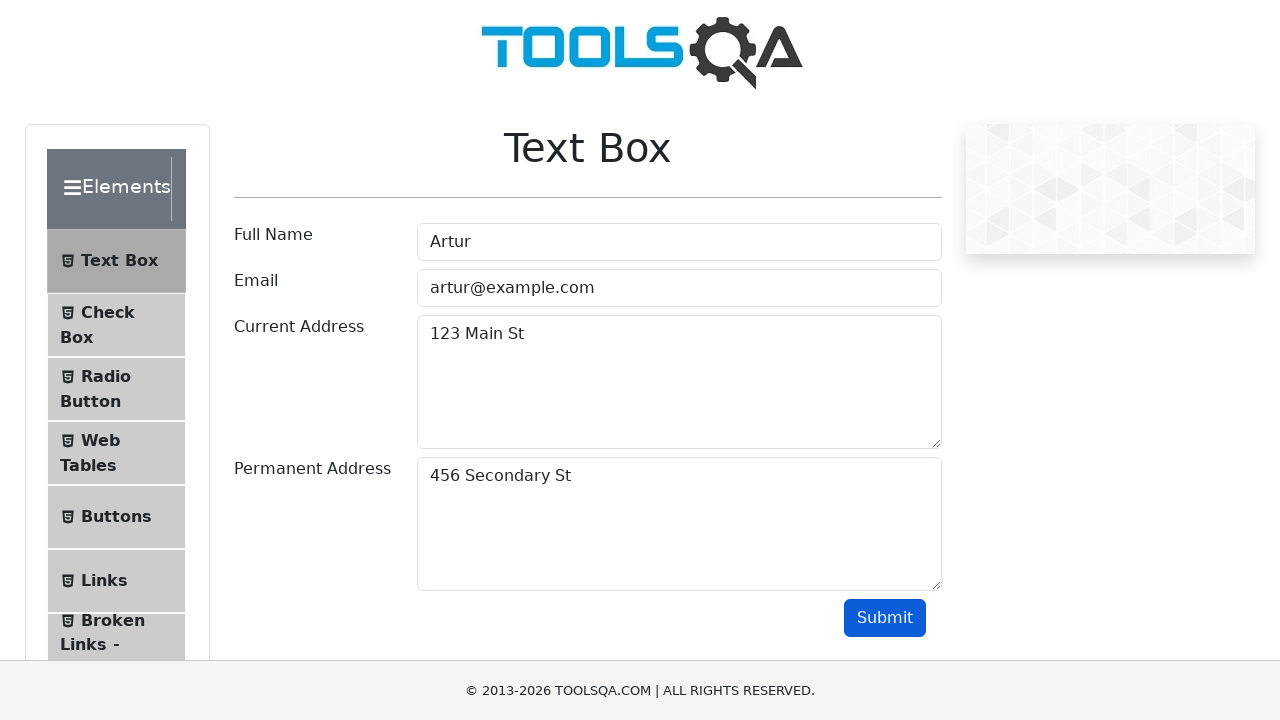

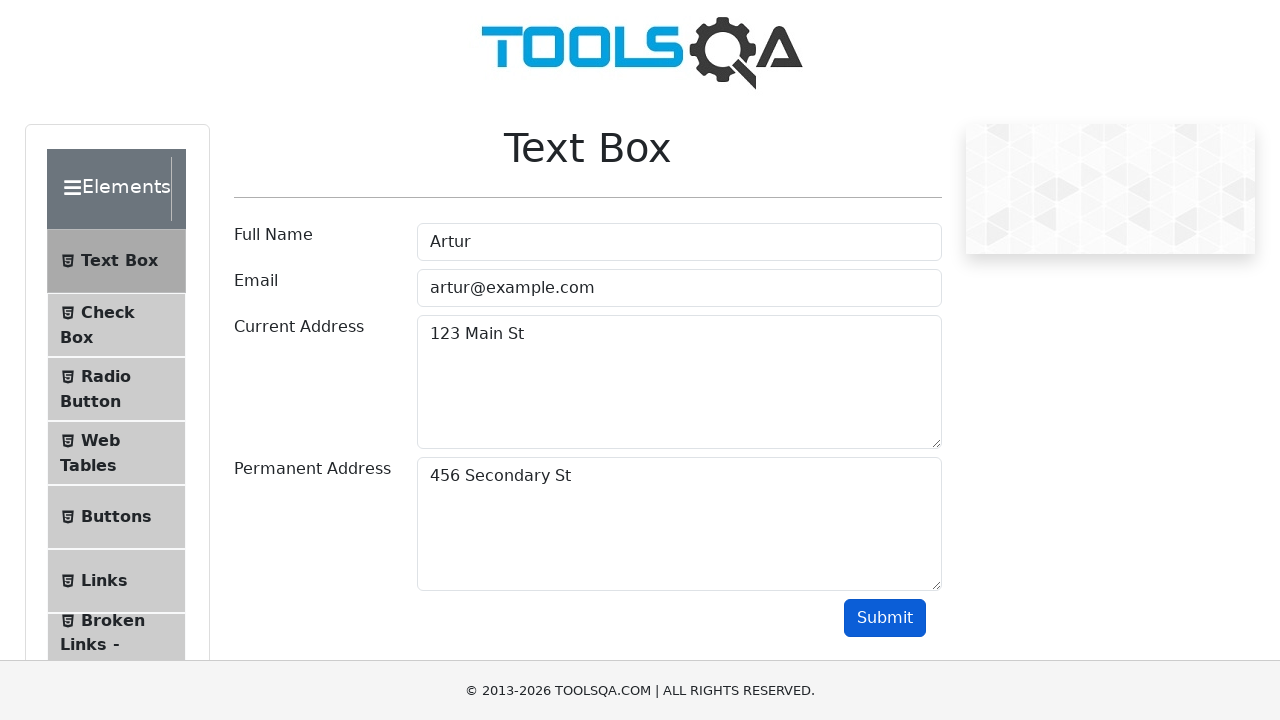